Tests if the calculator correctly adds two numbers (13 + 2 = 15) using the prototype build

Starting URL: https://testsheepnz.github.io/BasicCalculator

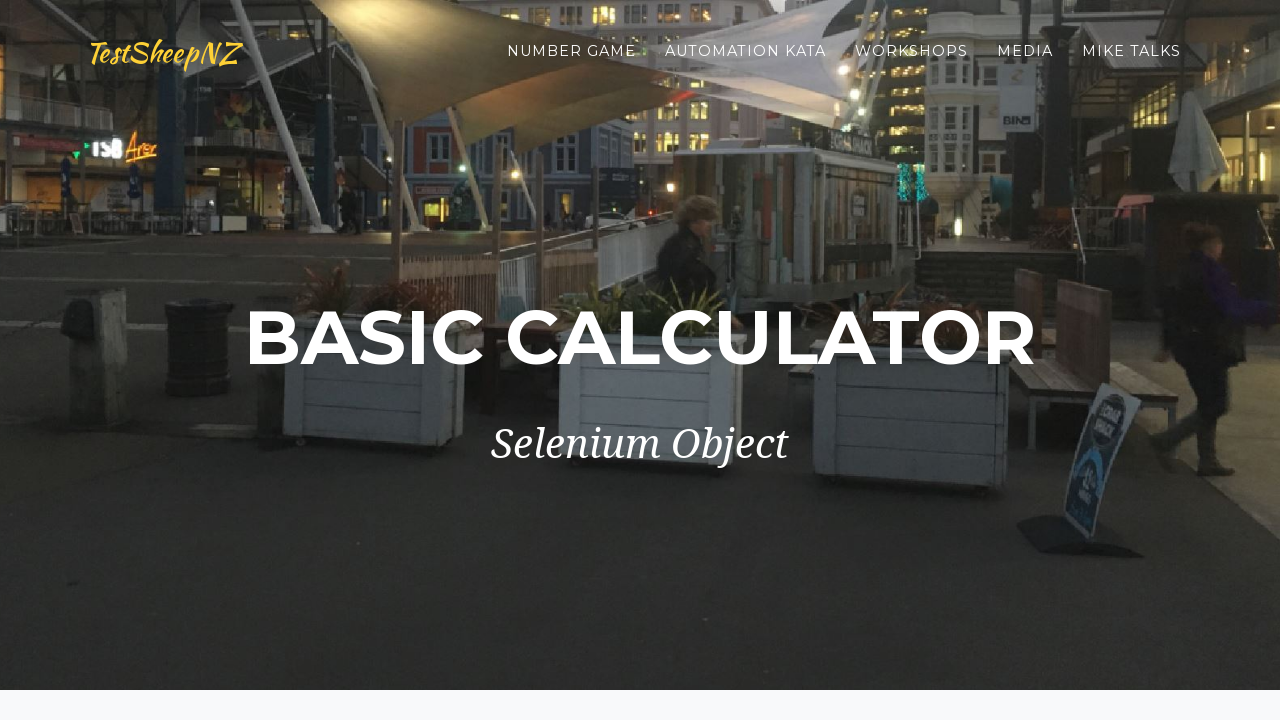

Selected prototype build (build 0) on #selectBuild
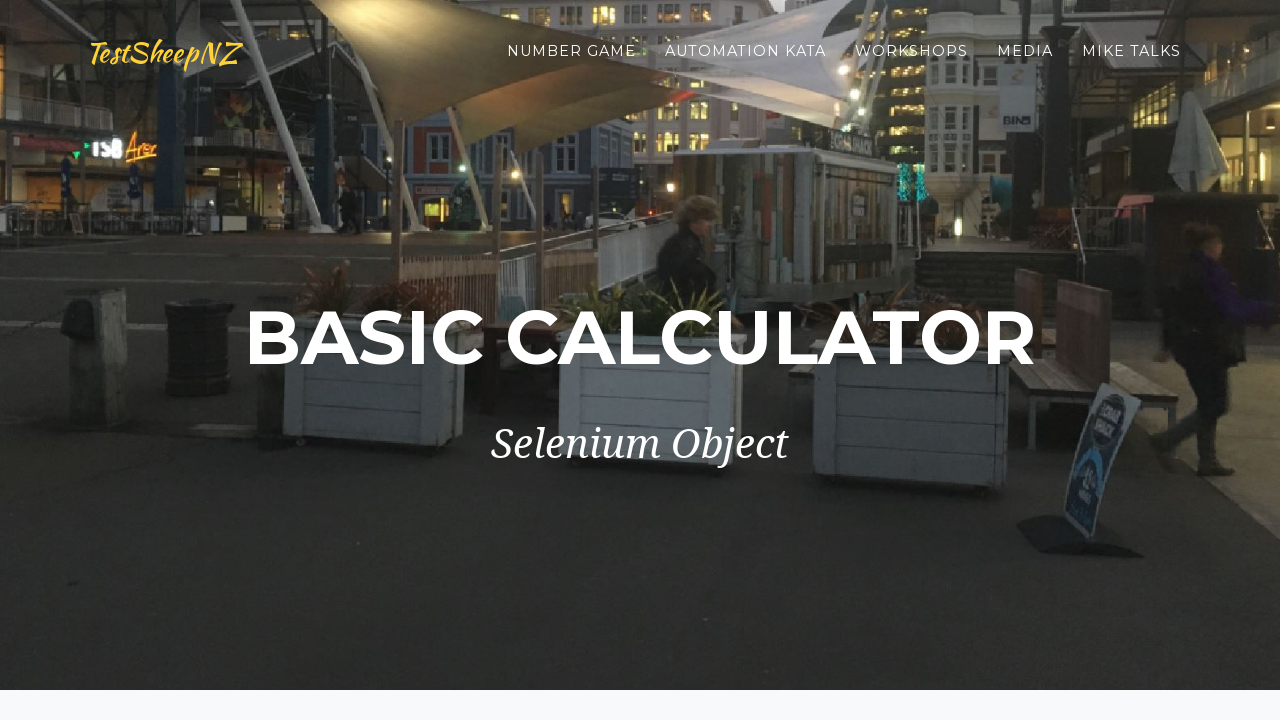

Filled first number field with '13' on #number1Field
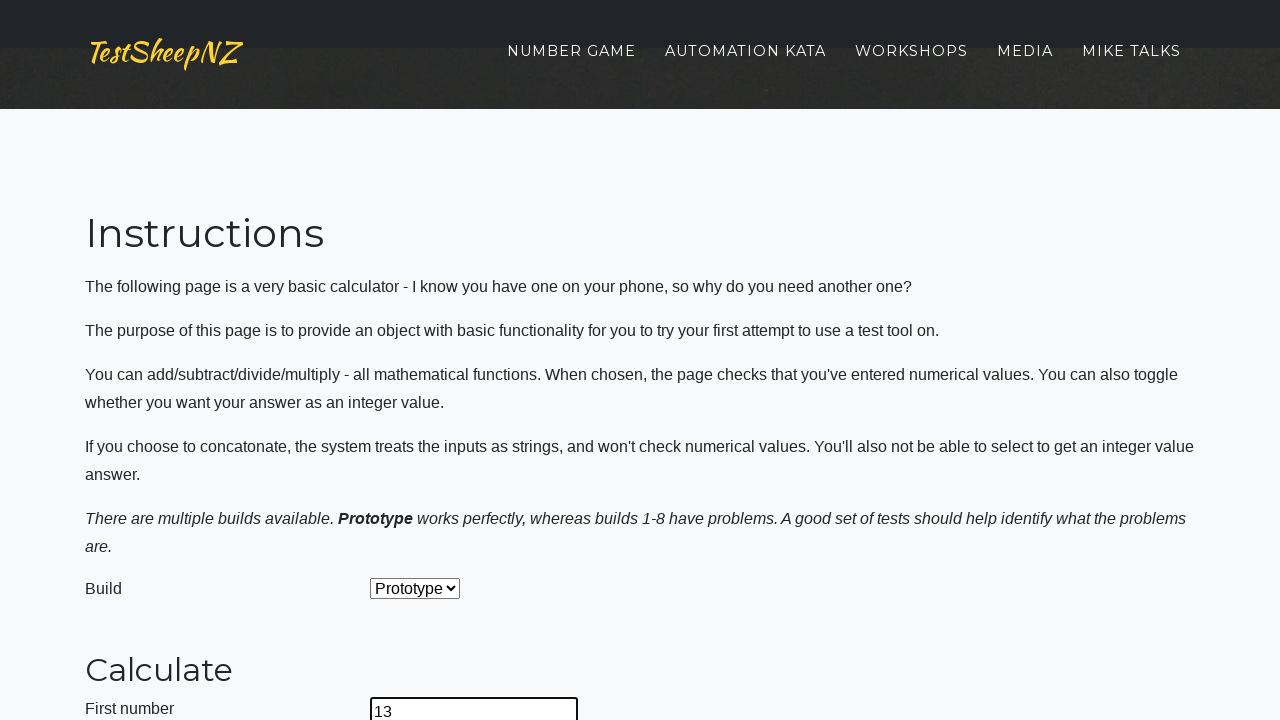

Filled second number field with '2' on #number2Field
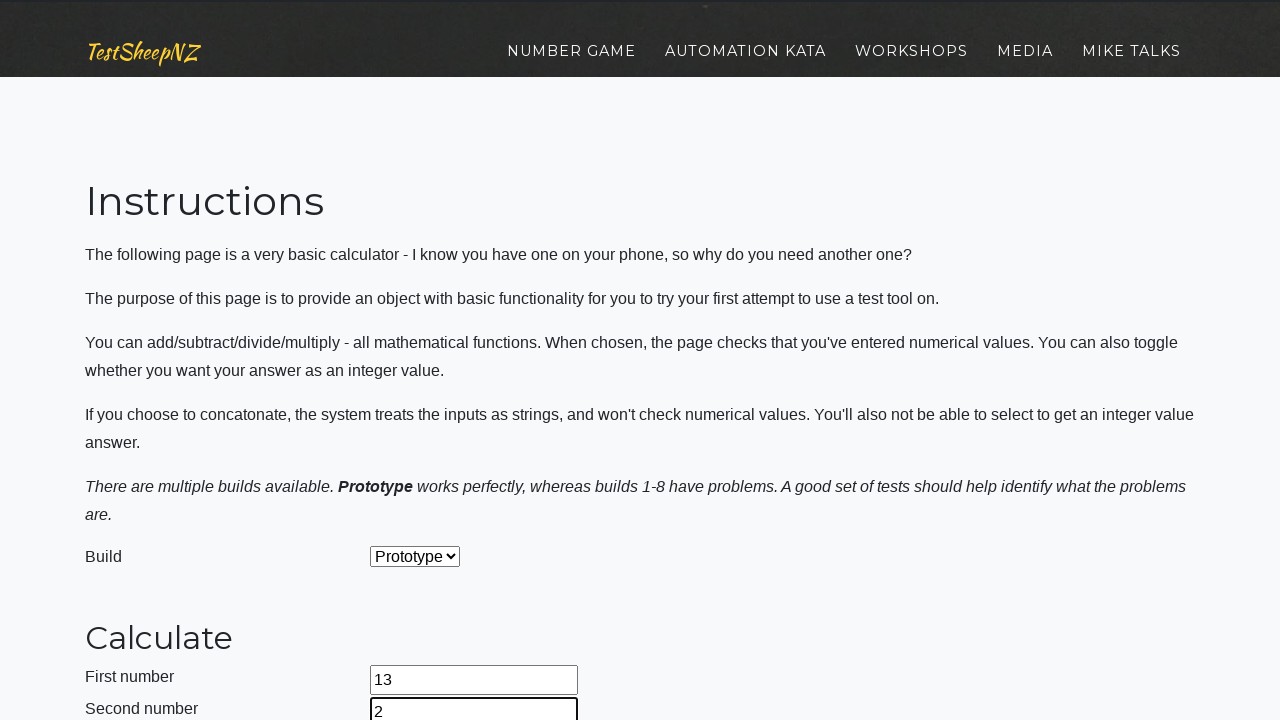

Selected addition operation on #selectOperationDropdown
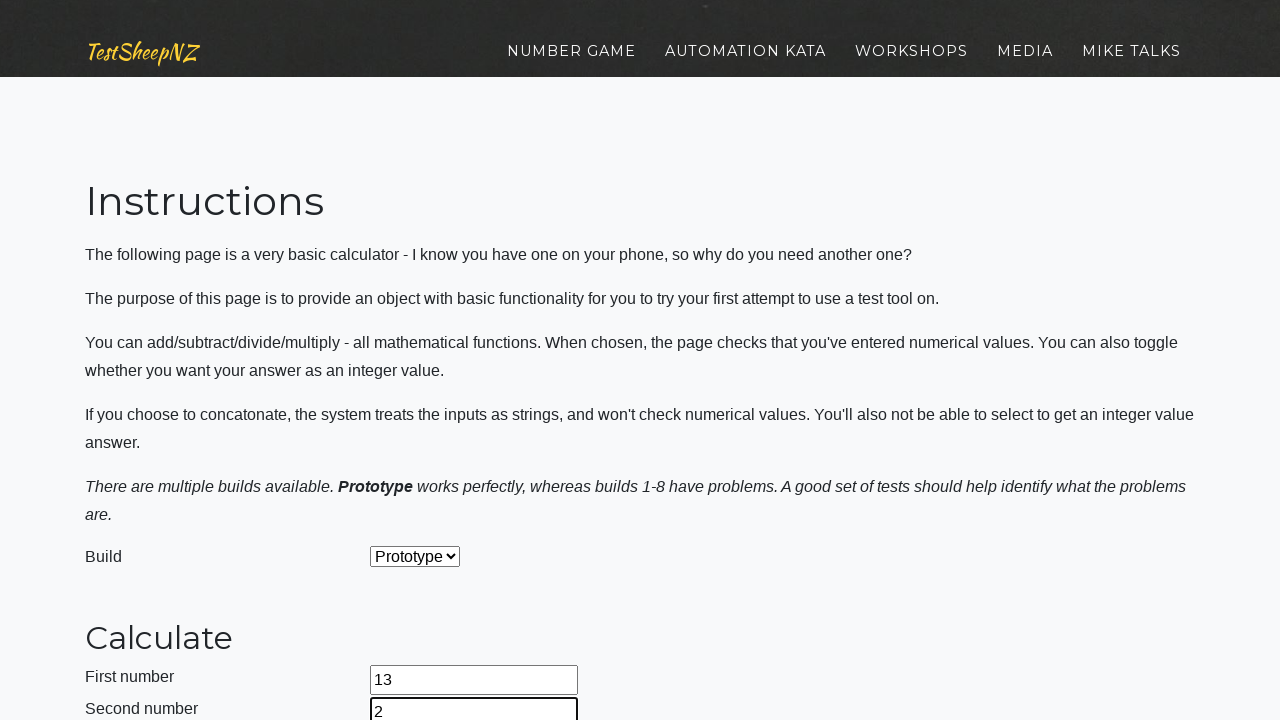

Clicked calculate button to compute 13 + 2 at (422, 361) on #calculateButton
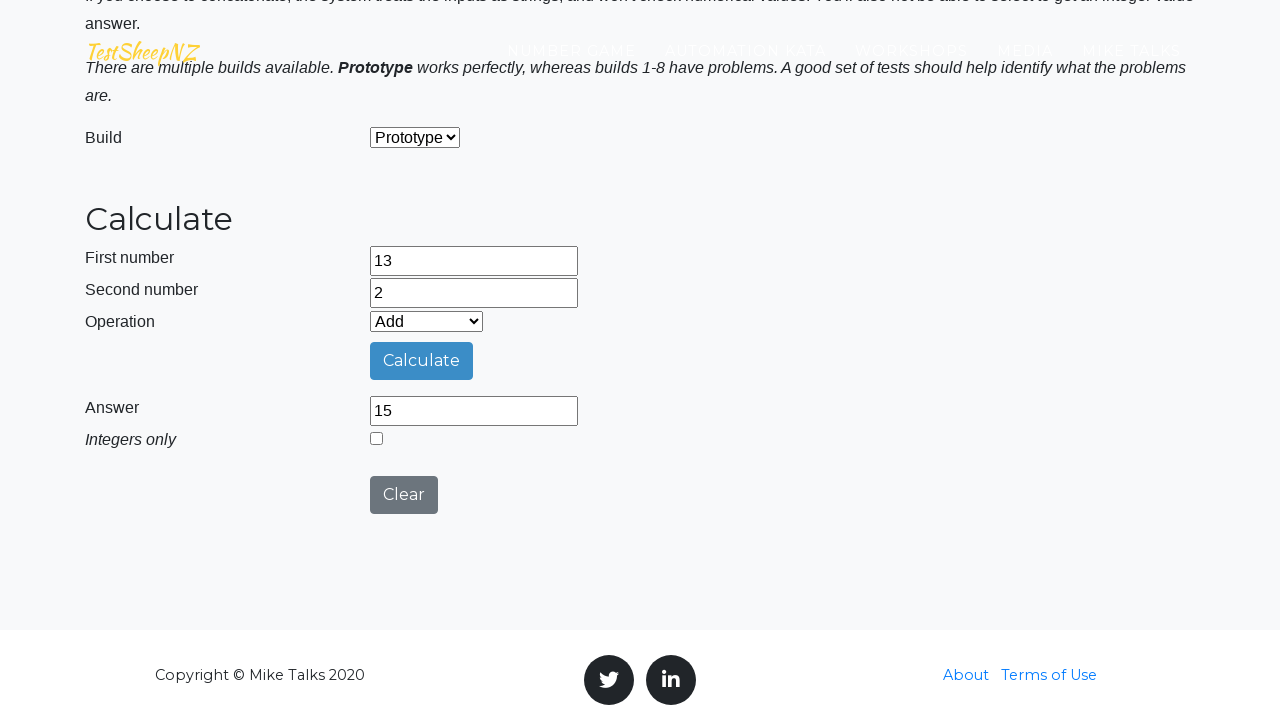

Answer field appeared with calculation result
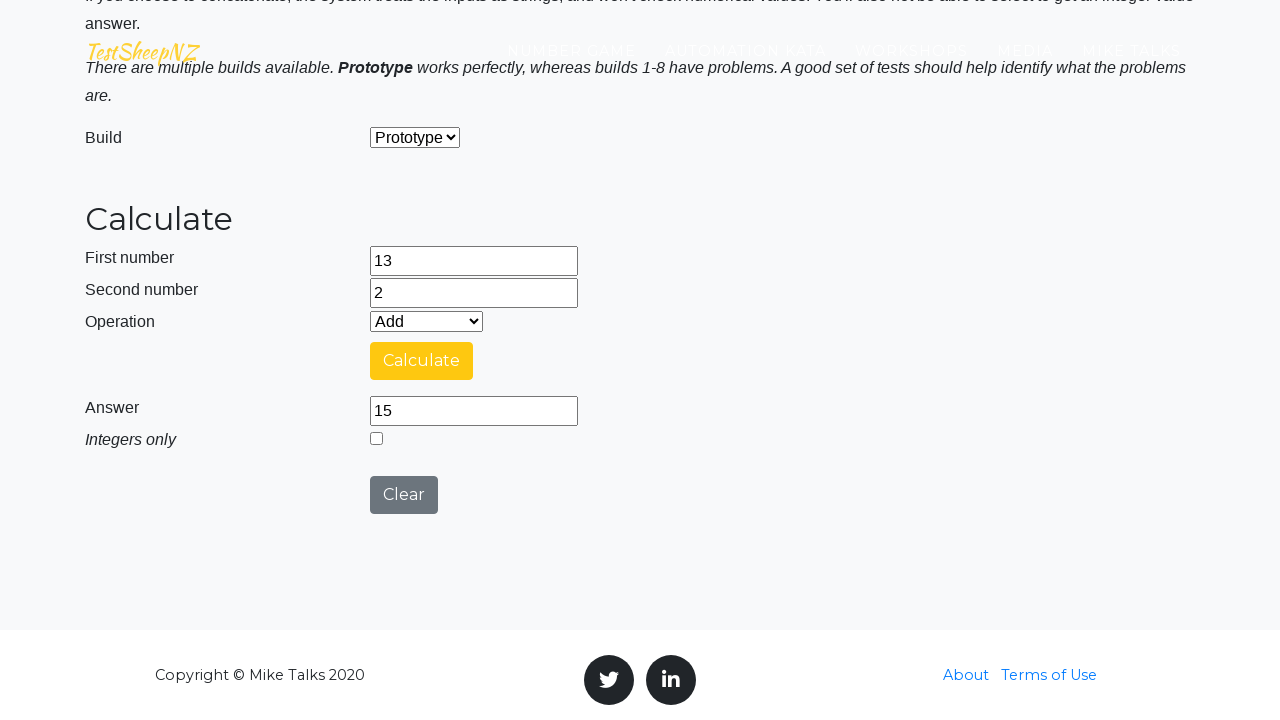

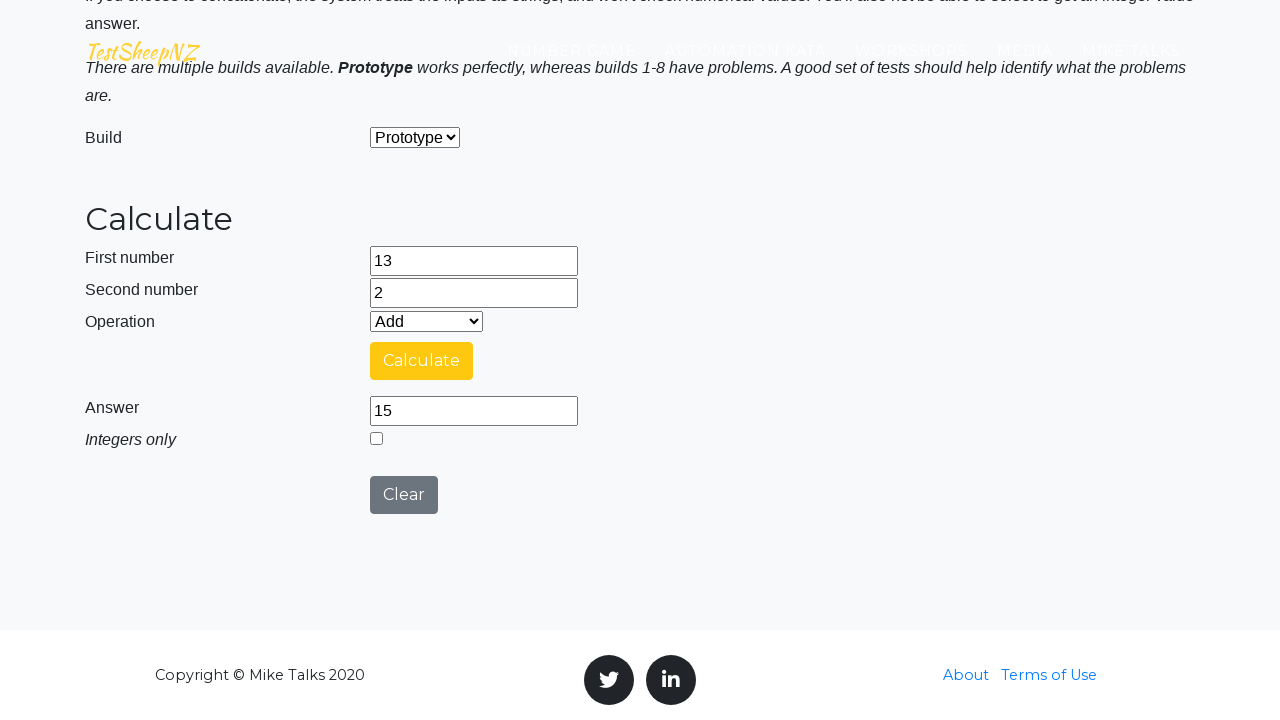